Tests the gift search functionality on the homepage by interacting with search filters

Starting URL: https://buyme.co.il/

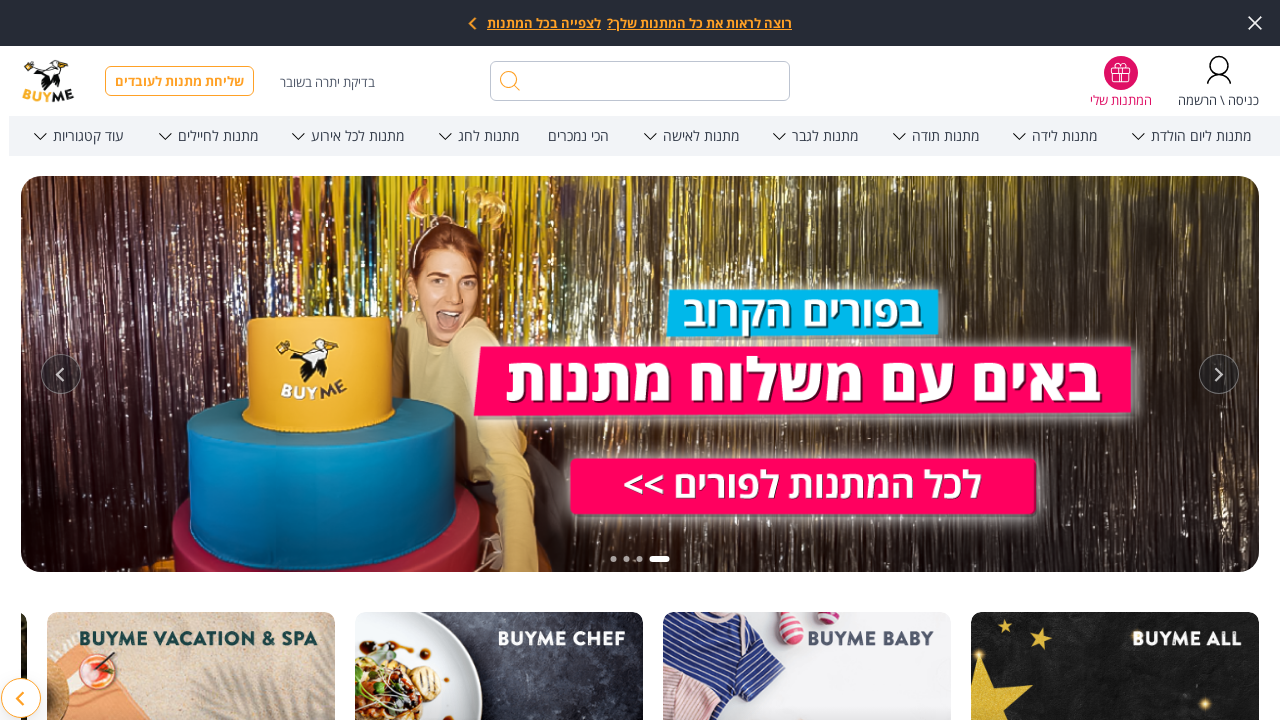

Clicked search button to initiate gift search at (136, 361) on button[type='submit']
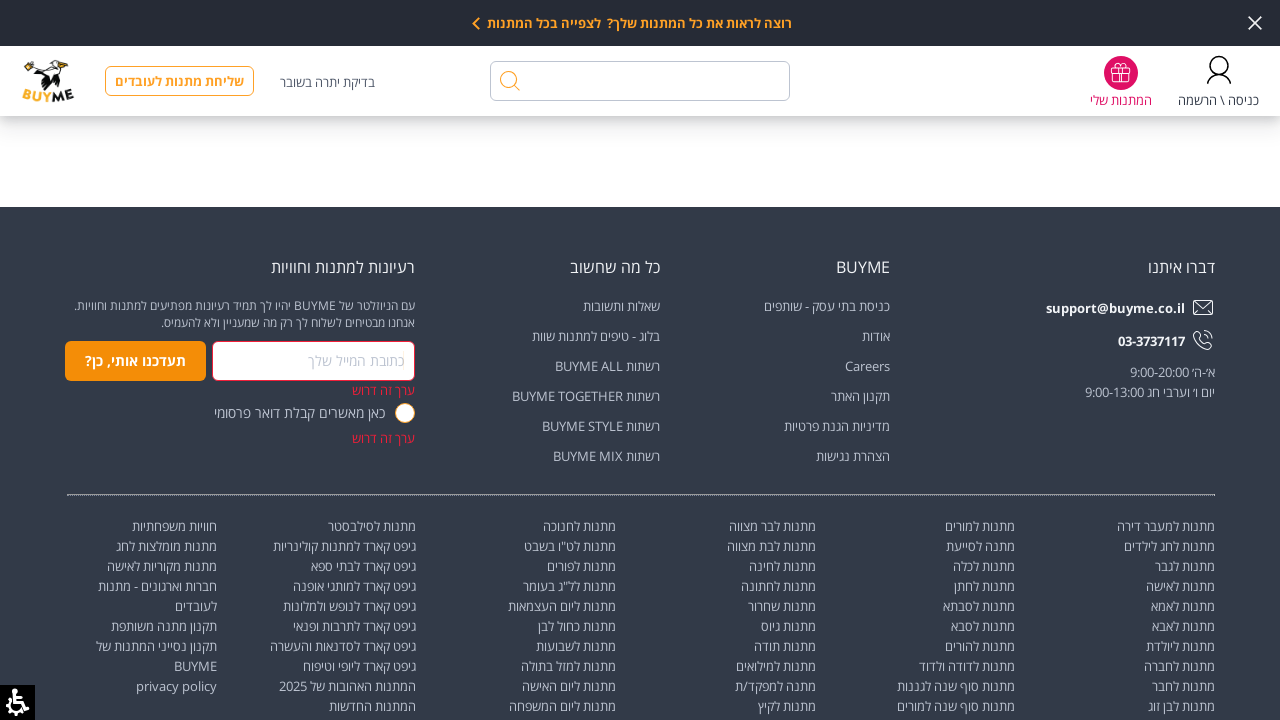

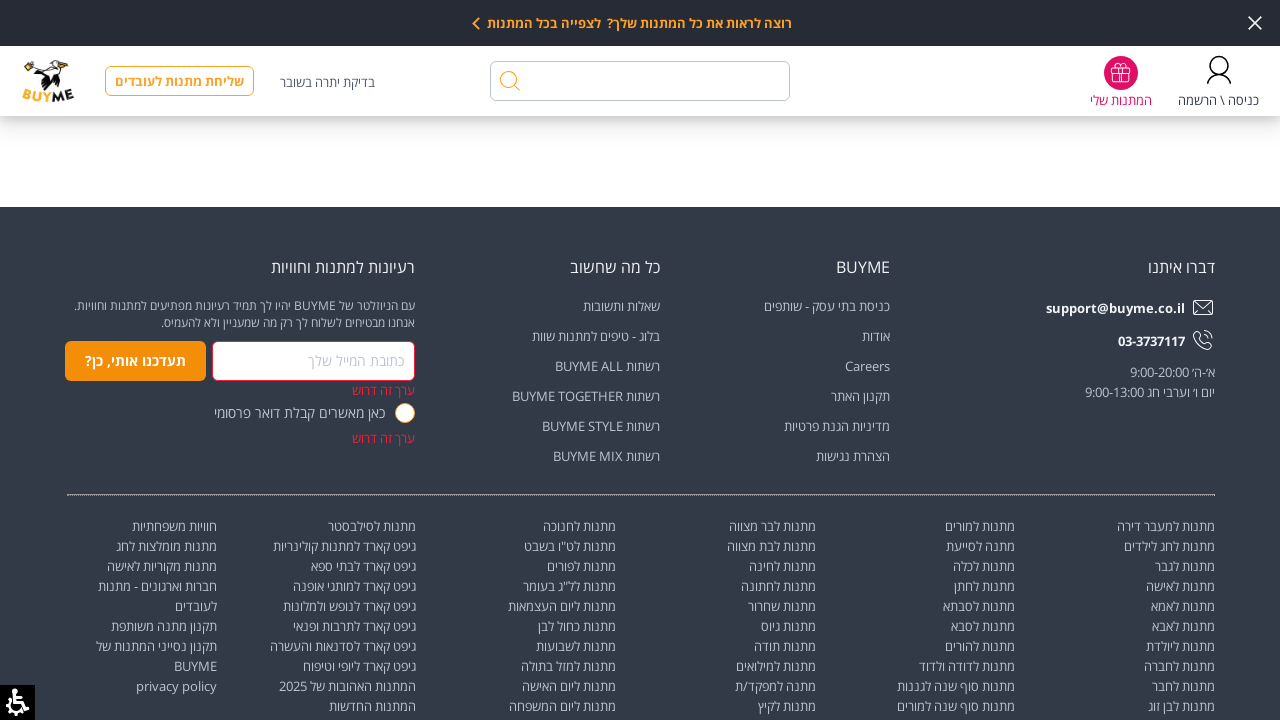